Tests toggling all items as completed and then uncompleting them using the toggle-all checkbox.

Starting URL: https://demo.playwright.dev/todomvc

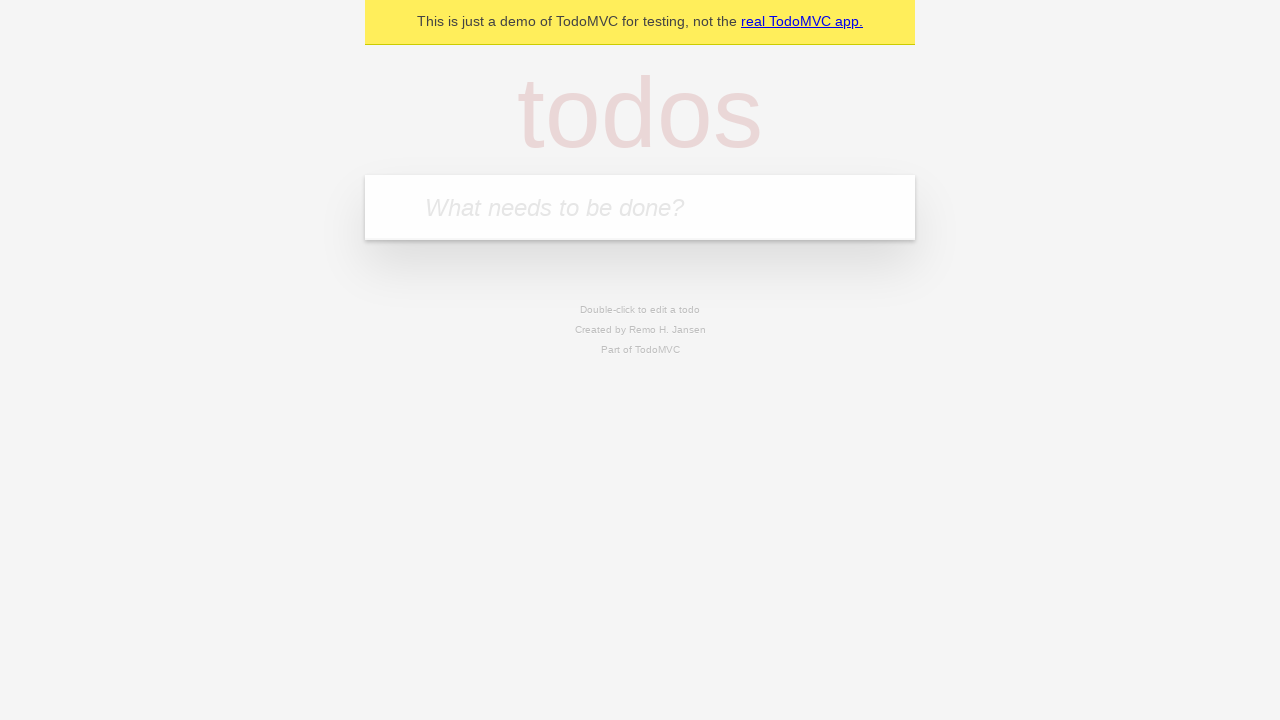

Navigated to TodoMVC demo application
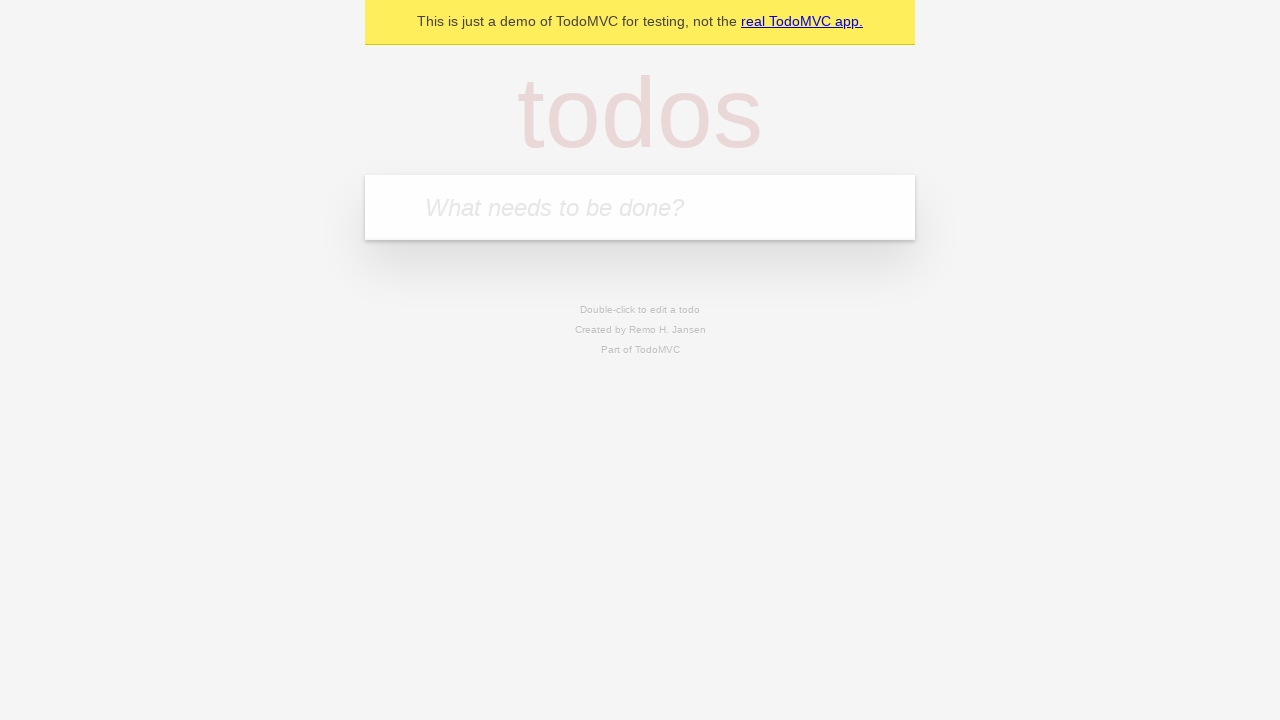

Filled first todo item: 'buy some cheese' on internal:attr=[placeholder="What needs to be done?"i]
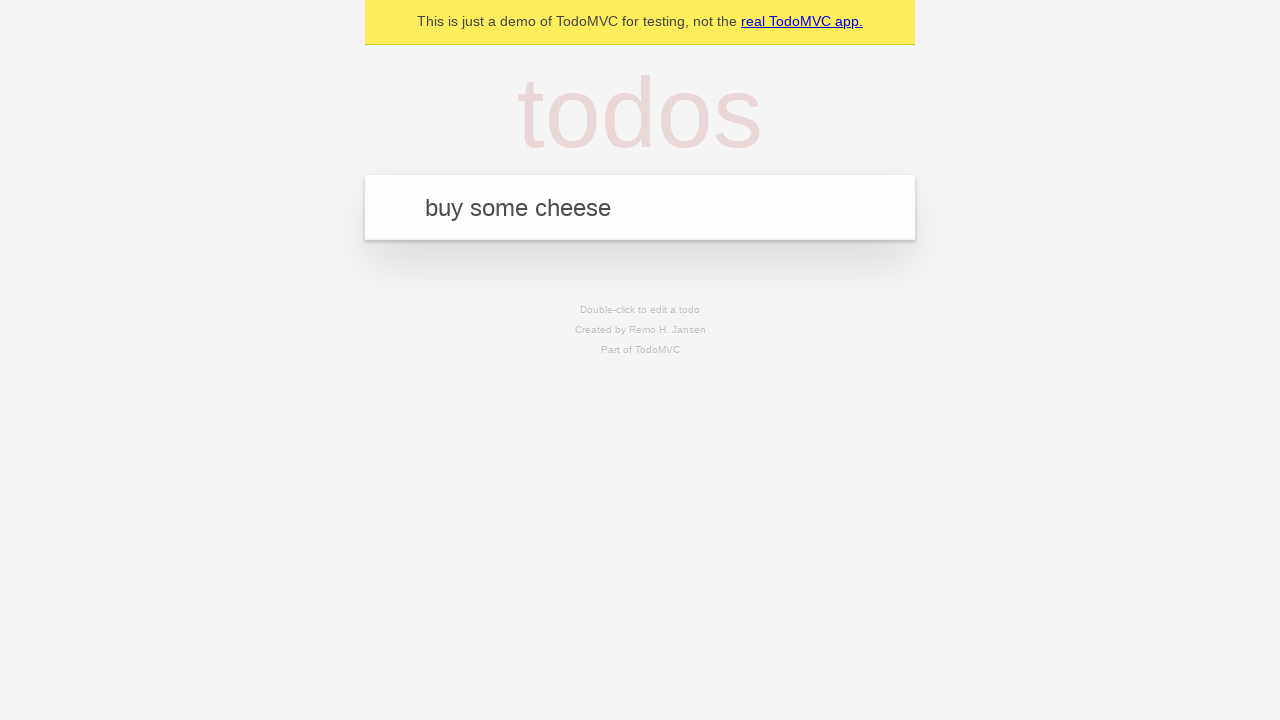

Pressed Enter to create first todo item on internal:attr=[placeholder="What needs to be done?"i]
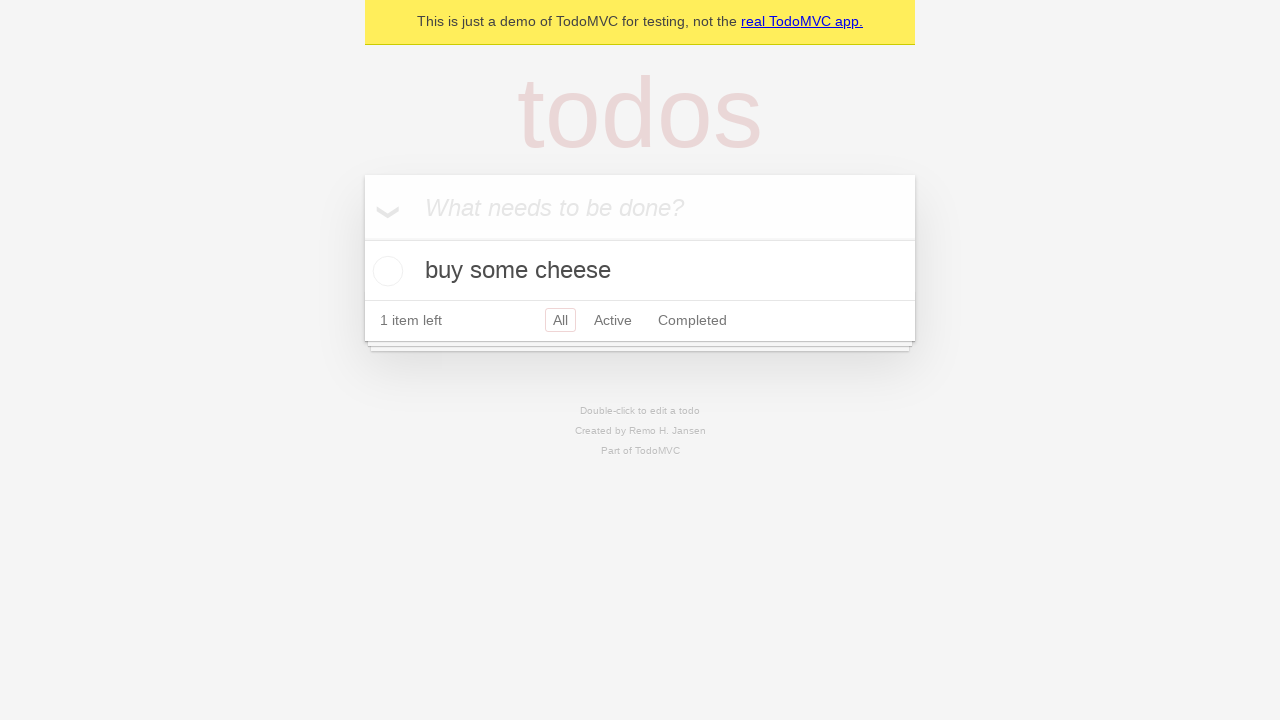

Filled second todo item: 'feed the cat' on internal:attr=[placeholder="What needs to be done?"i]
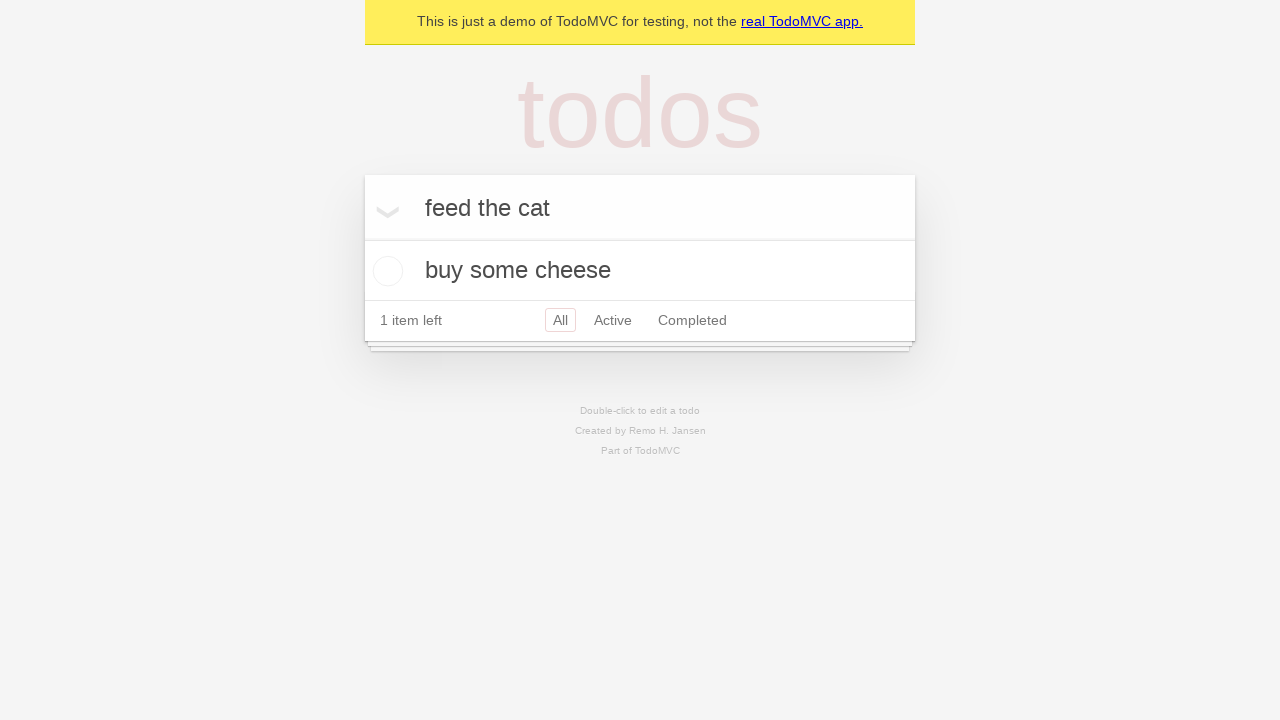

Pressed Enter to create second todo item on internal:attr=[placeholder="What needs to be done?"i]
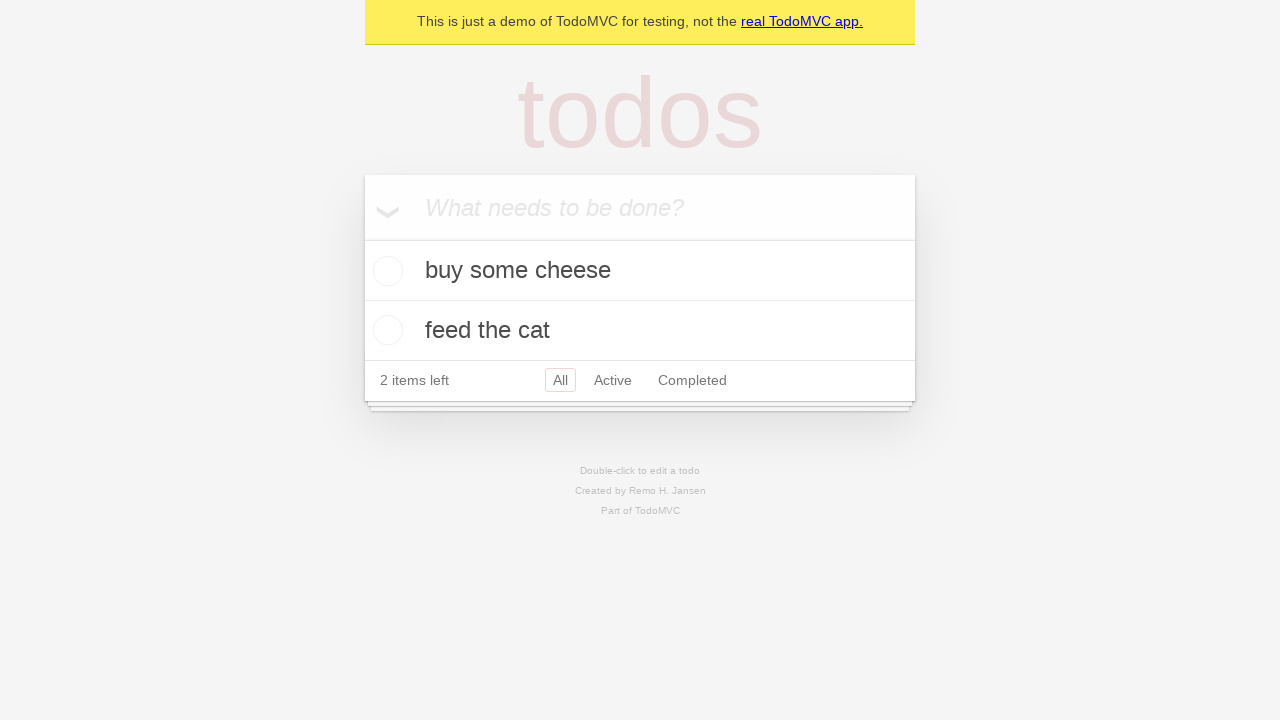

Filled third todo item: 'book a doctors appointment' on internal:attr=[placeholder="What needs to be done?"i]
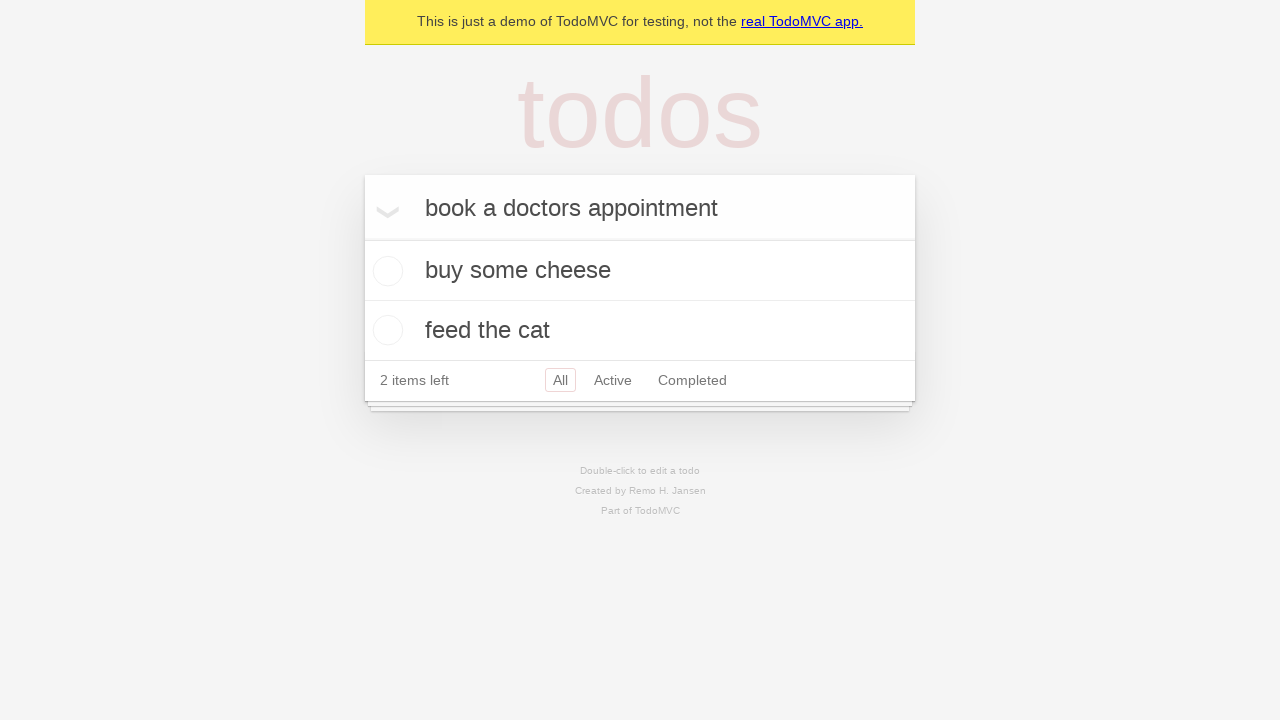

Pressed Enter to create third todo item on internal:attr=[placeholder="What needs to be done?"i]
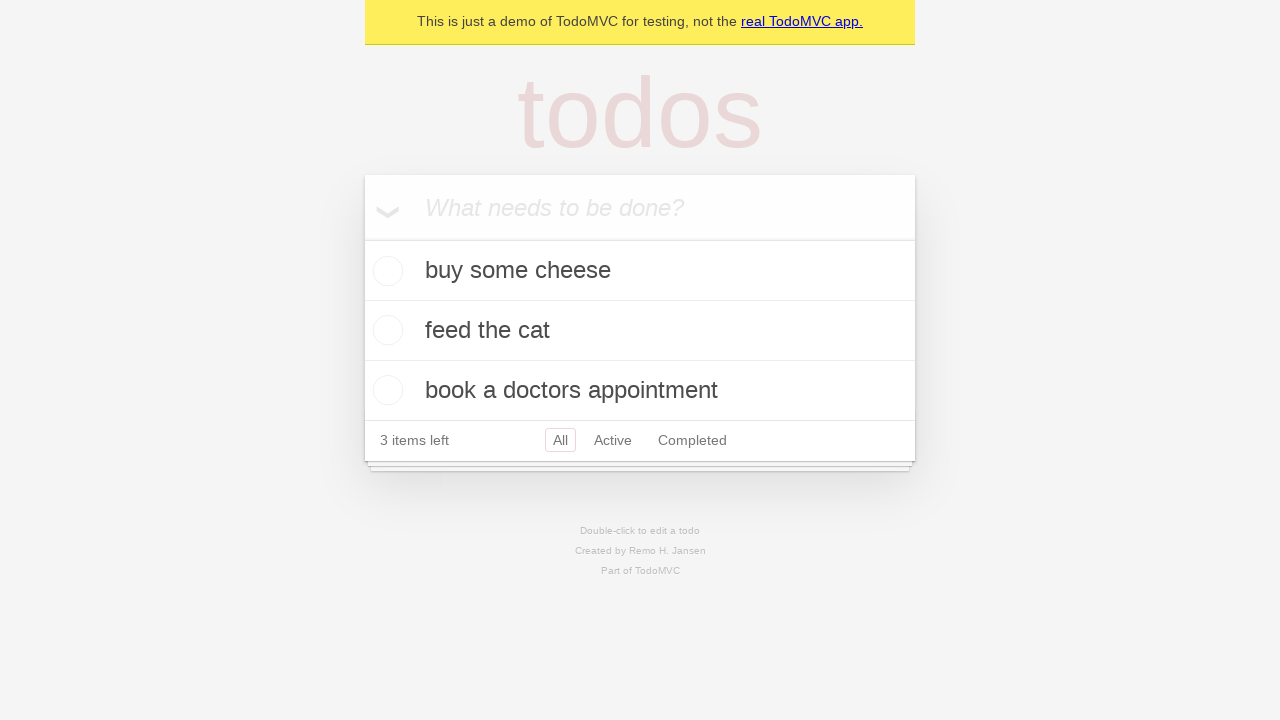

Clicked toggle-all checkbox to mark all items as complete at (362, 238) on internal:label="Mark all as complete"i
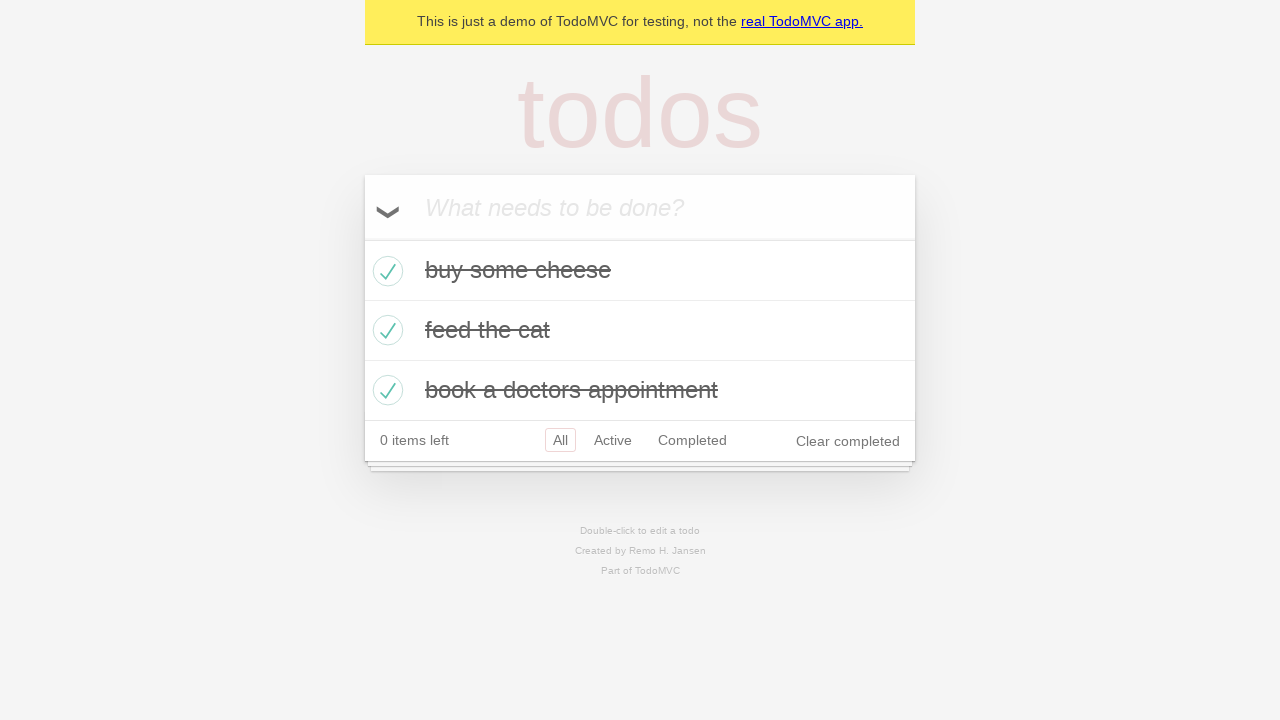

Clicked toggle-all checkbox to unmark all items as complete at (362, 238) on internal:label="Mark all as complete"i
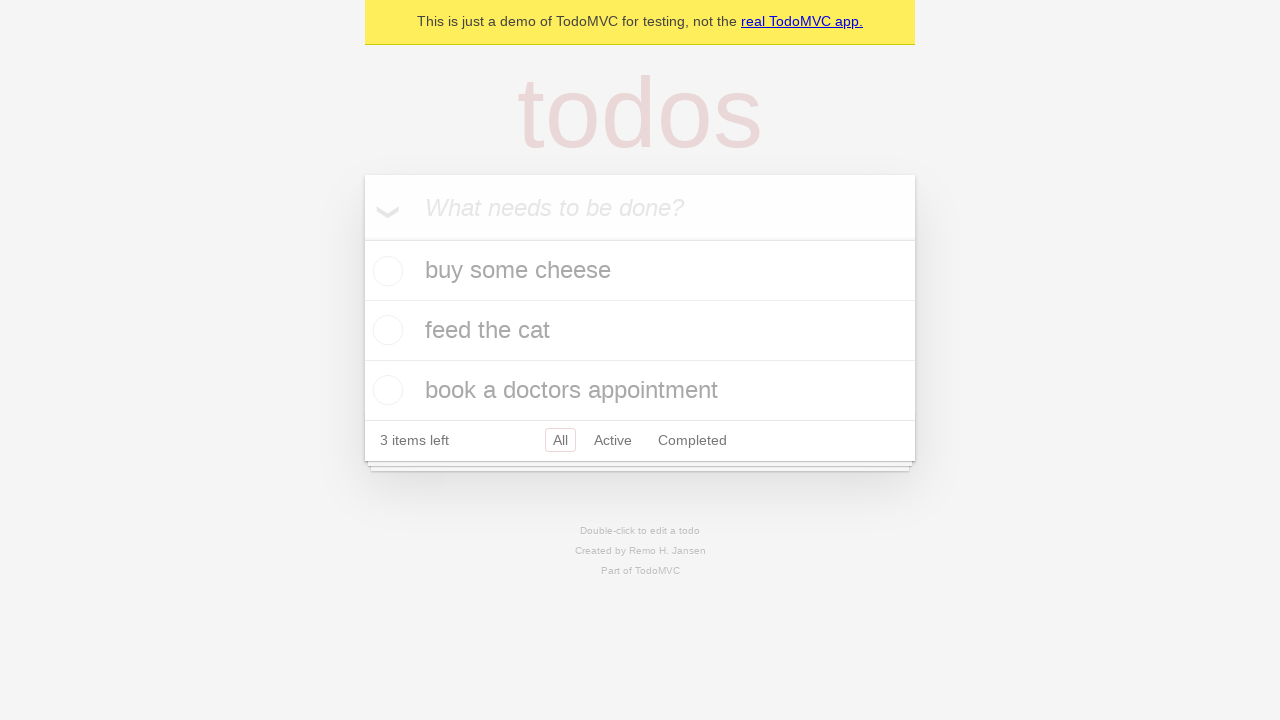

Verified that all todo items are now uncompleted
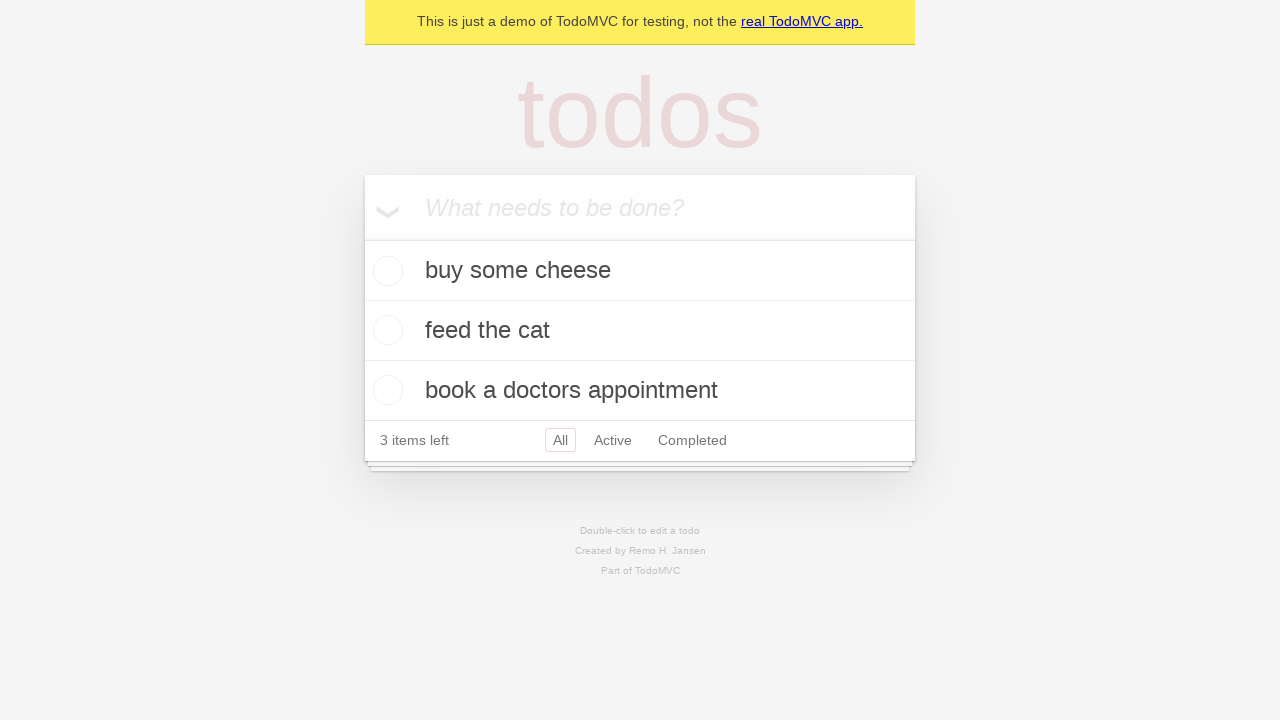

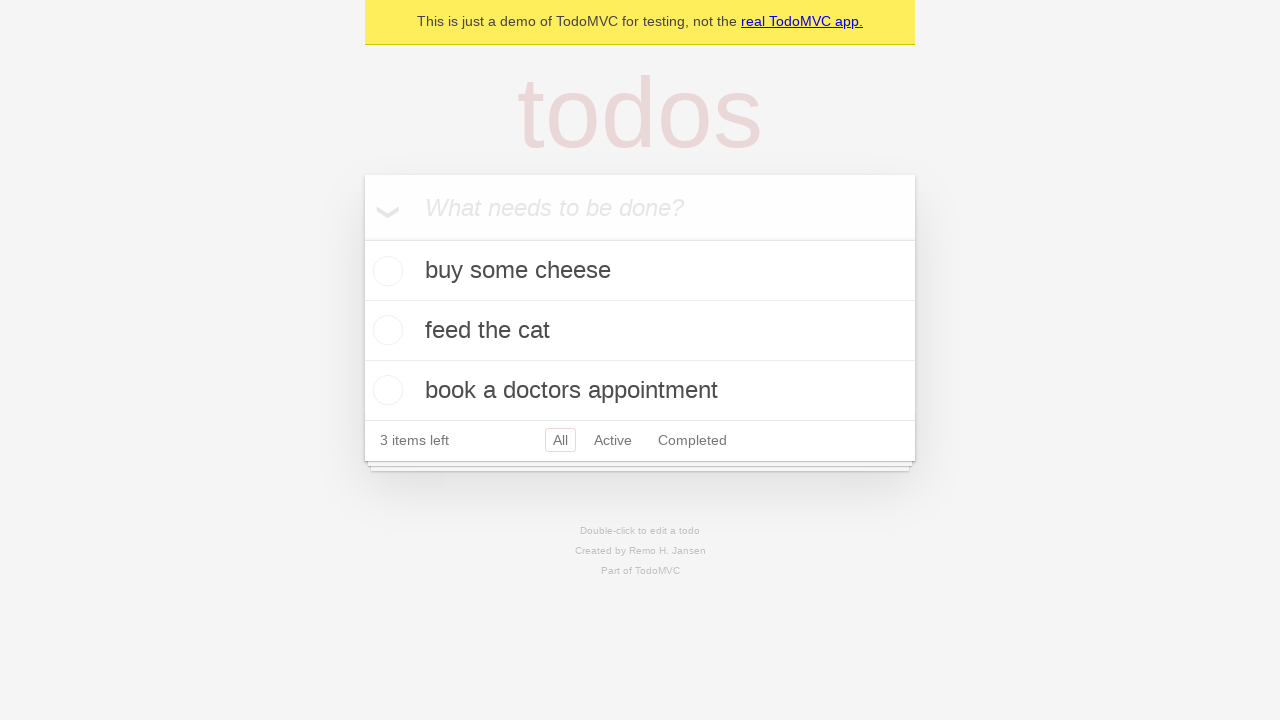